Tests a math exercise page by reading an input value, calculating log(abs(12 * sin(x))), filling in the answer, checking required checkboxes, and submitting the form.

Starting URL: https://suninjuly.github.io/math.html

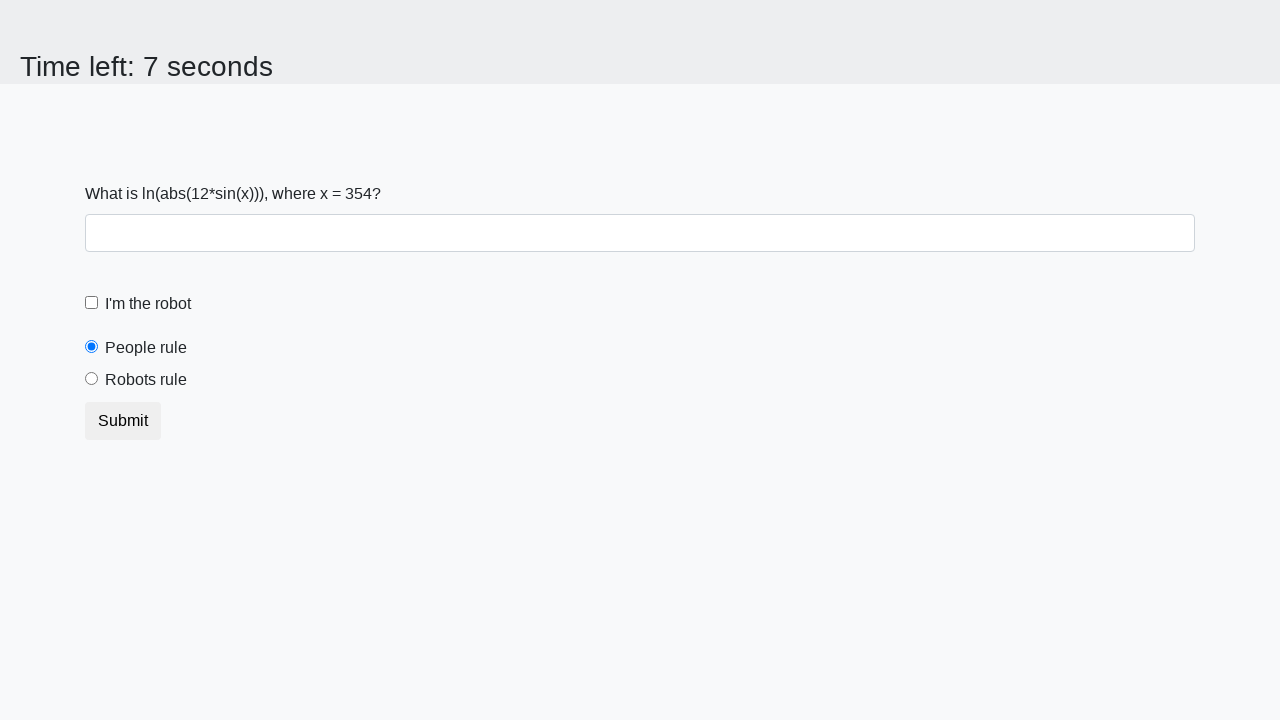

Located the input value element
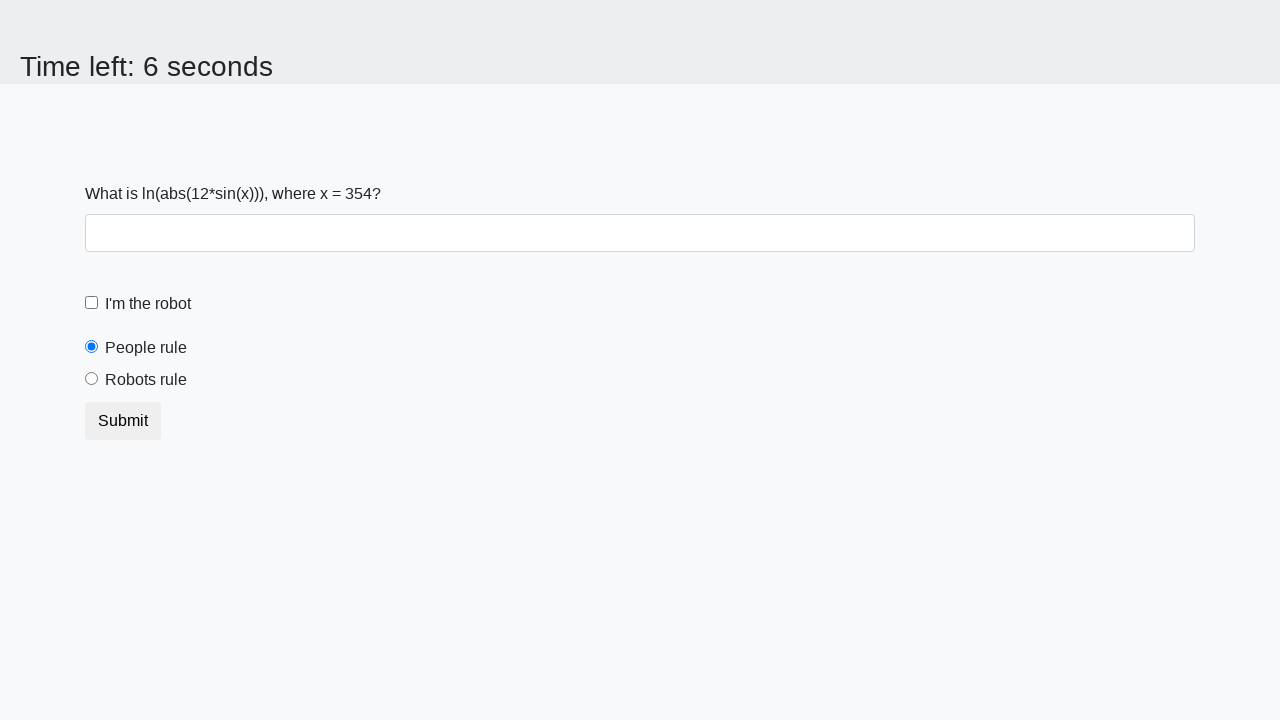

Read x value from page: 354
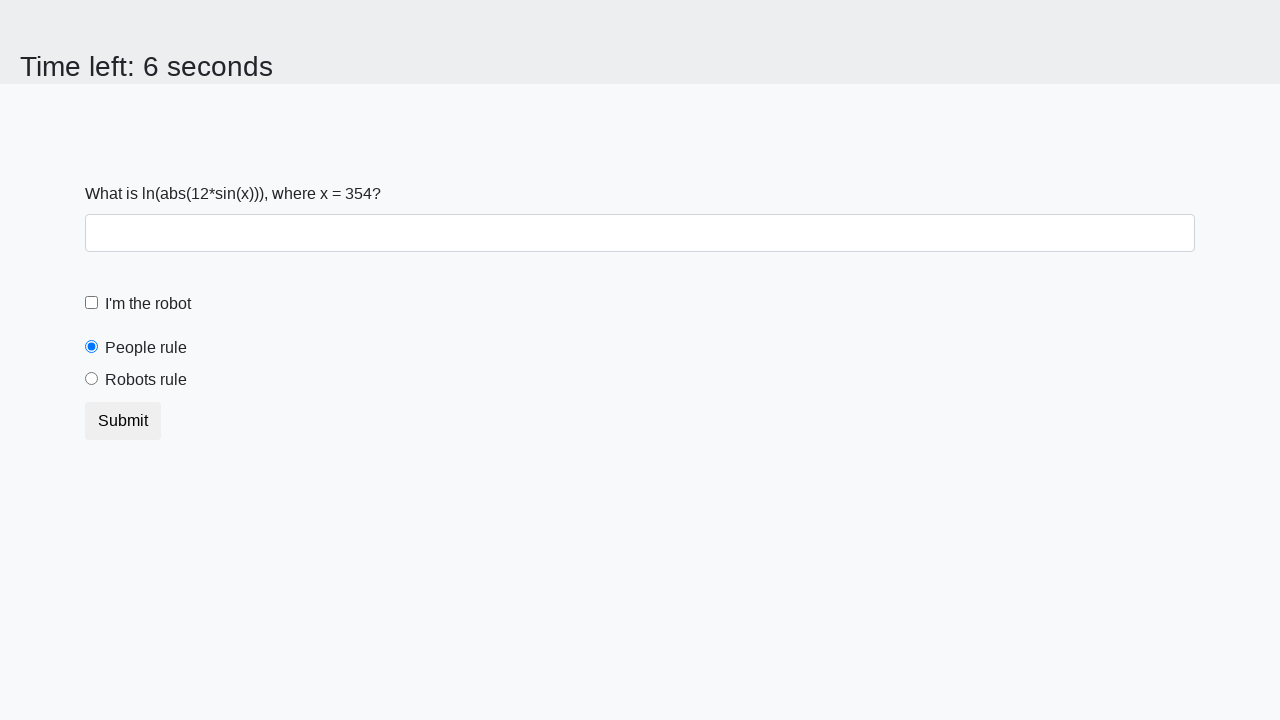

Calculated answer using log(abs(12 * sin(354))): 2.312283547410535
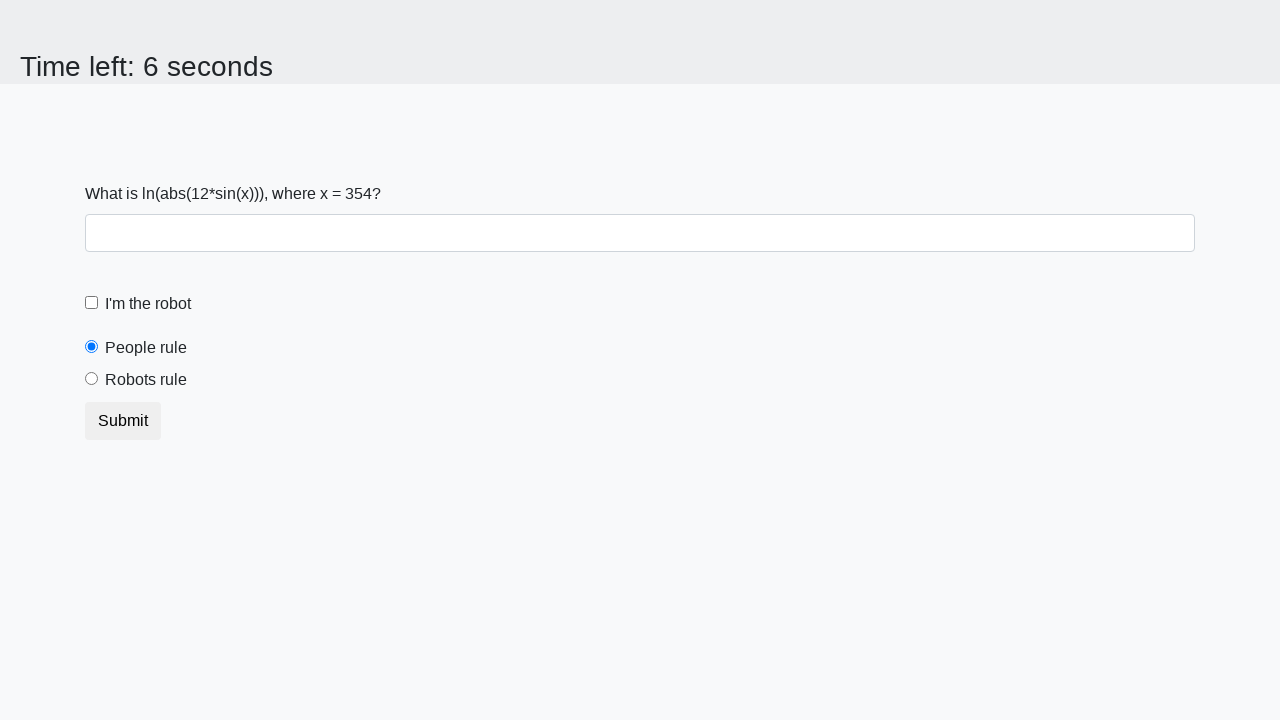

Filled answer field with calculated value: 2.312283547410535 on #answer
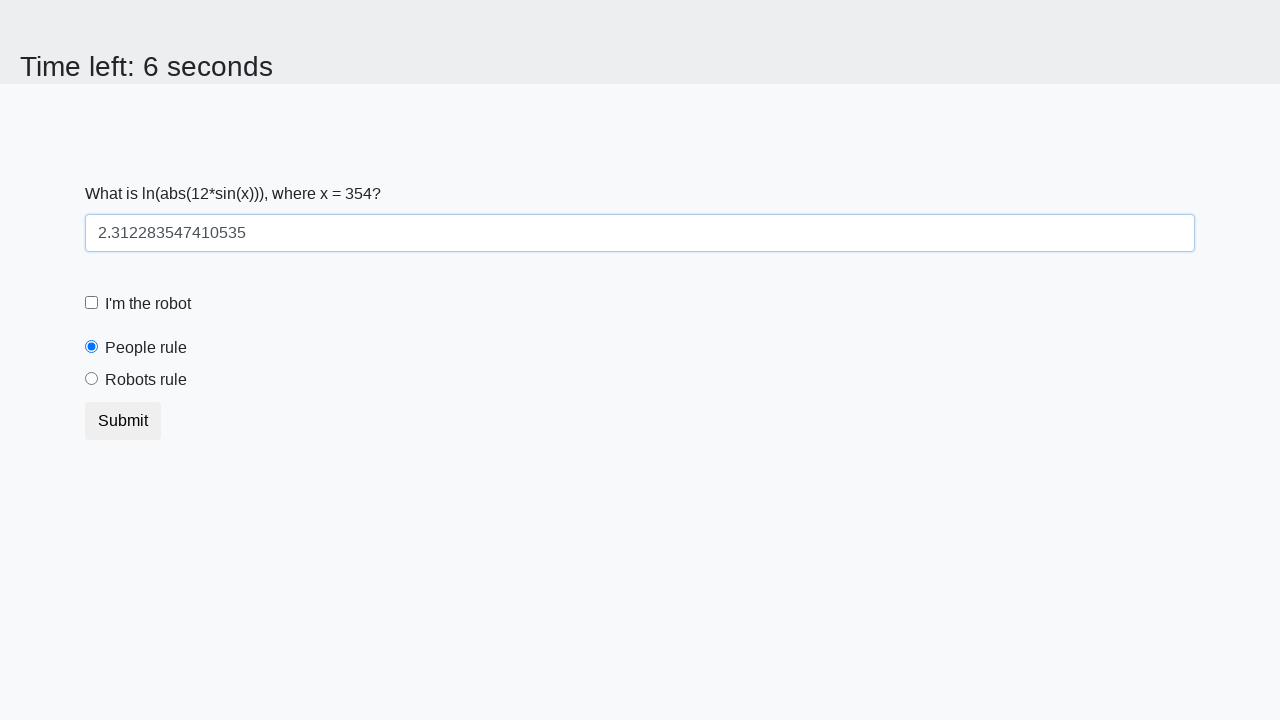

Clicked the robot checkbox at (92, 303) on #robotCheckbox
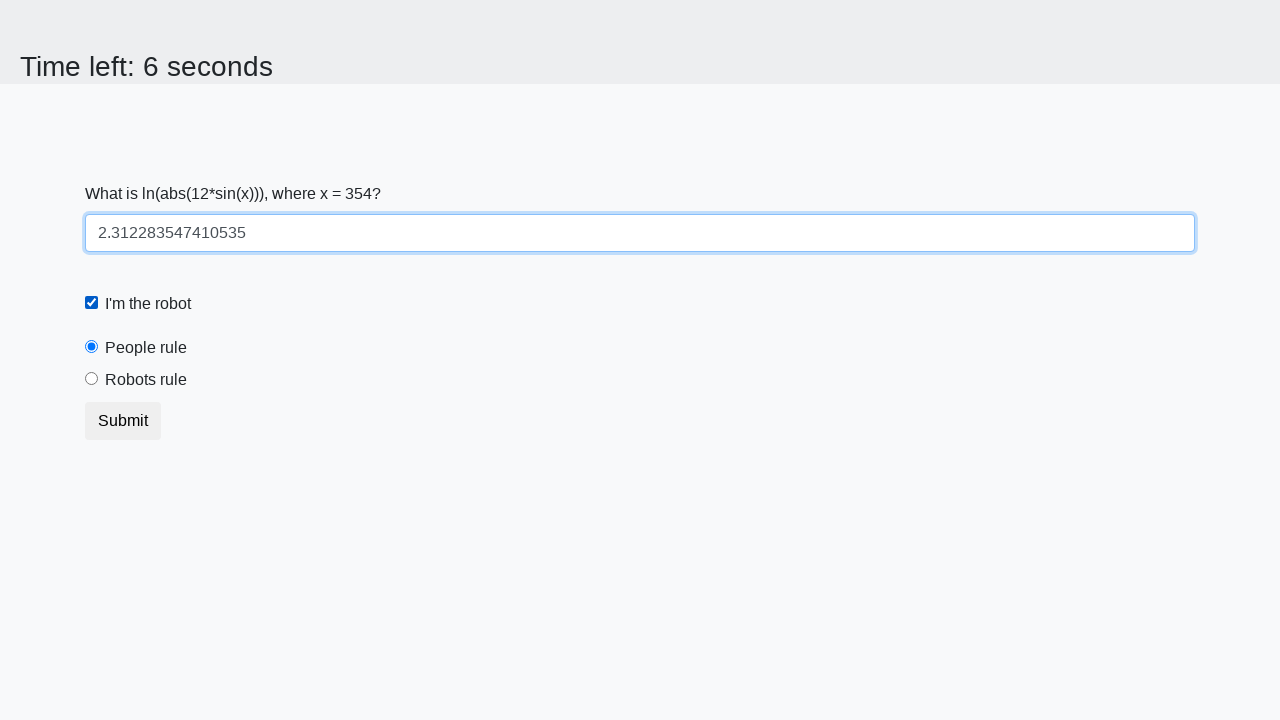

Clicked the robots rule checkbox at (92, 379) on #robotsRule
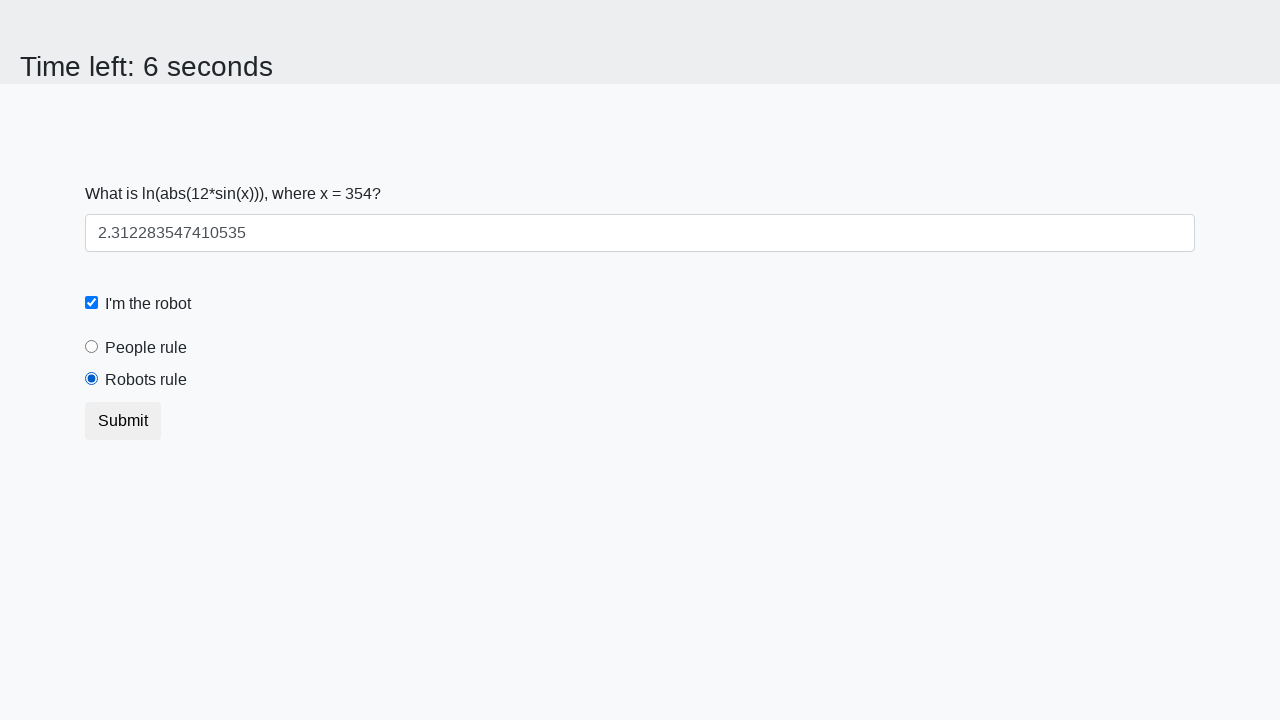

Clicked the submit button to submit the form at (123, 421) on button.btn
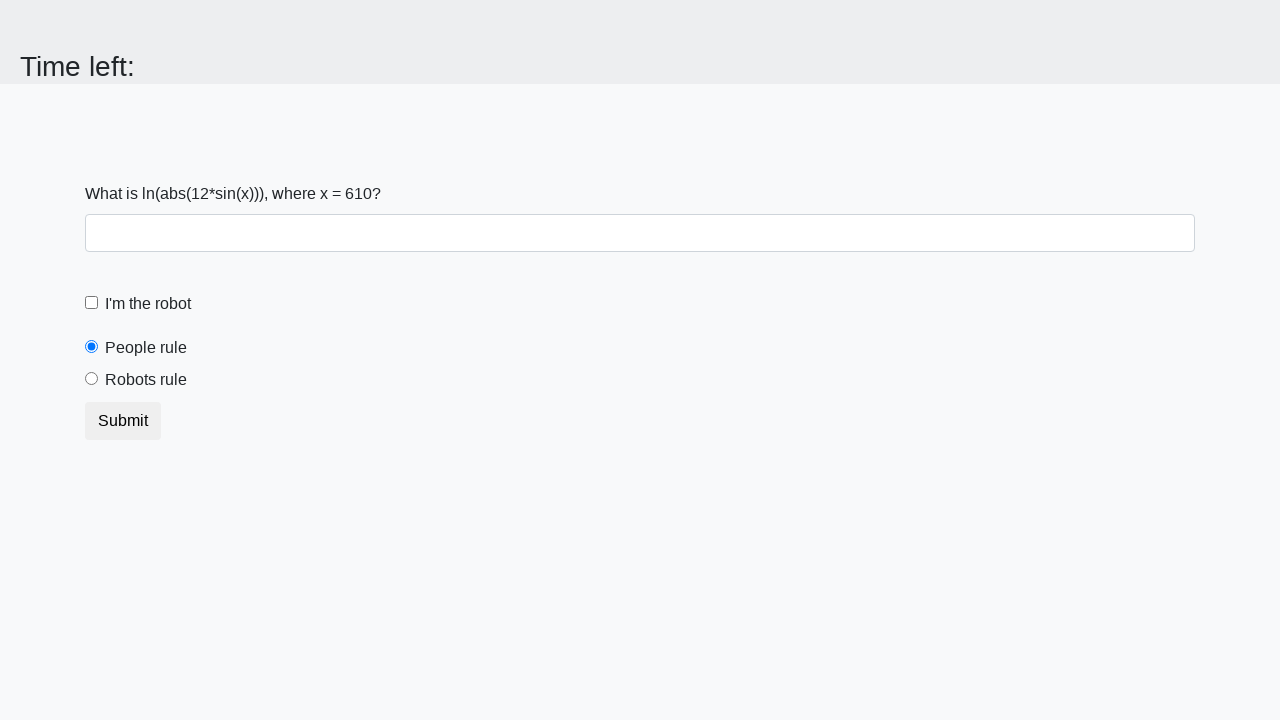

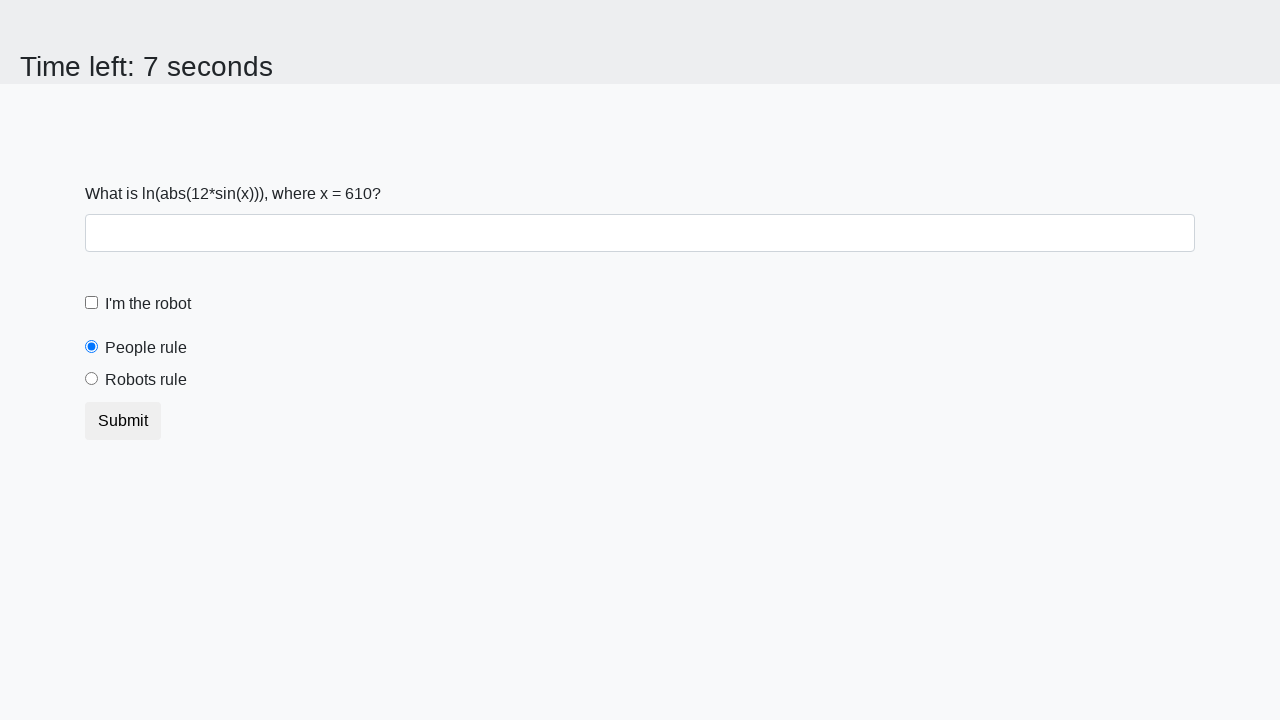